Tests finding a link by calculated text value, clicking it, then filling out a multi-field form with personal information (first name, last name, city, country) and submitting it.

Starting URL: http://suninjuly.github.io/find_link_text

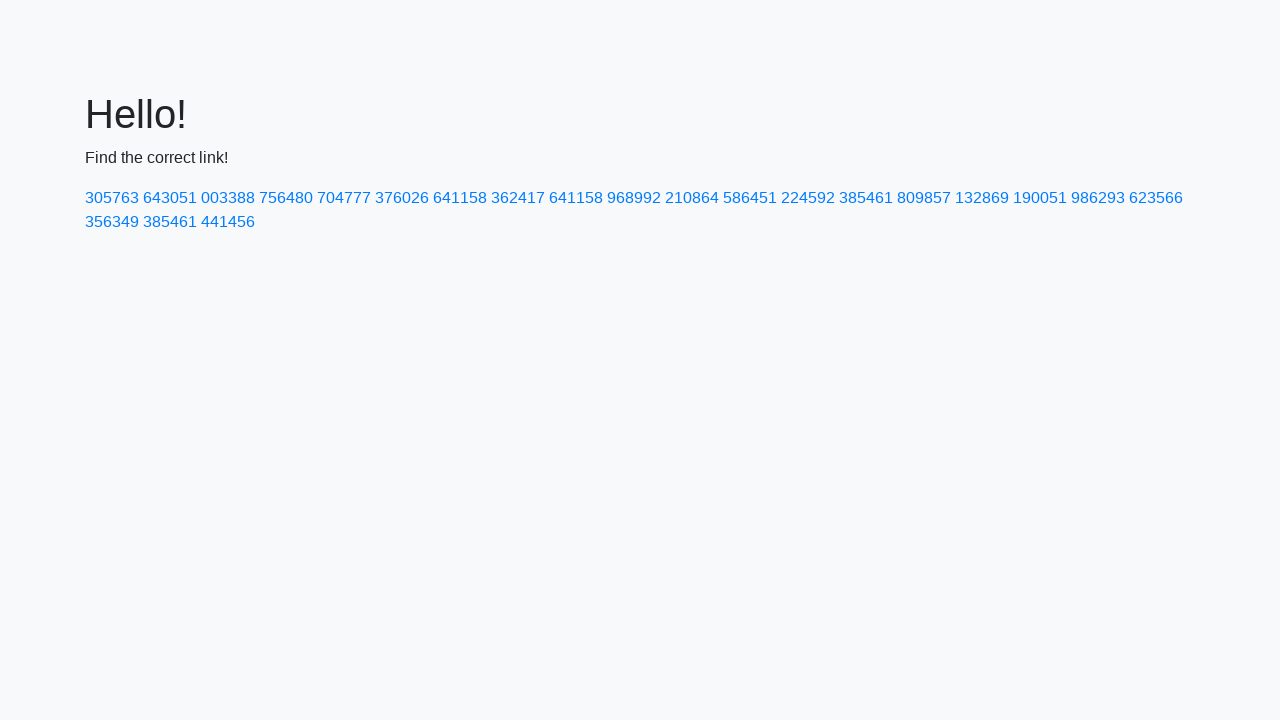

Clicked link with calculated text value 224592 at (808, 198) on text=224592
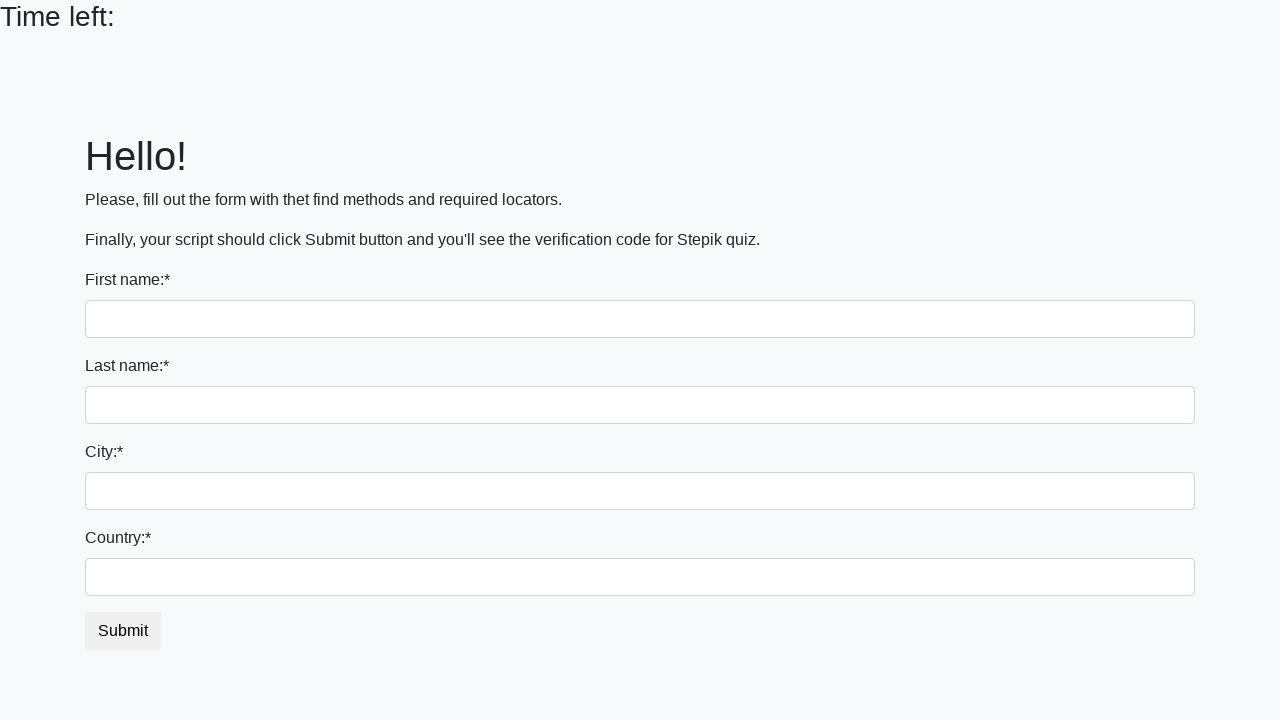

Filled first name field with 'Ivan' on input
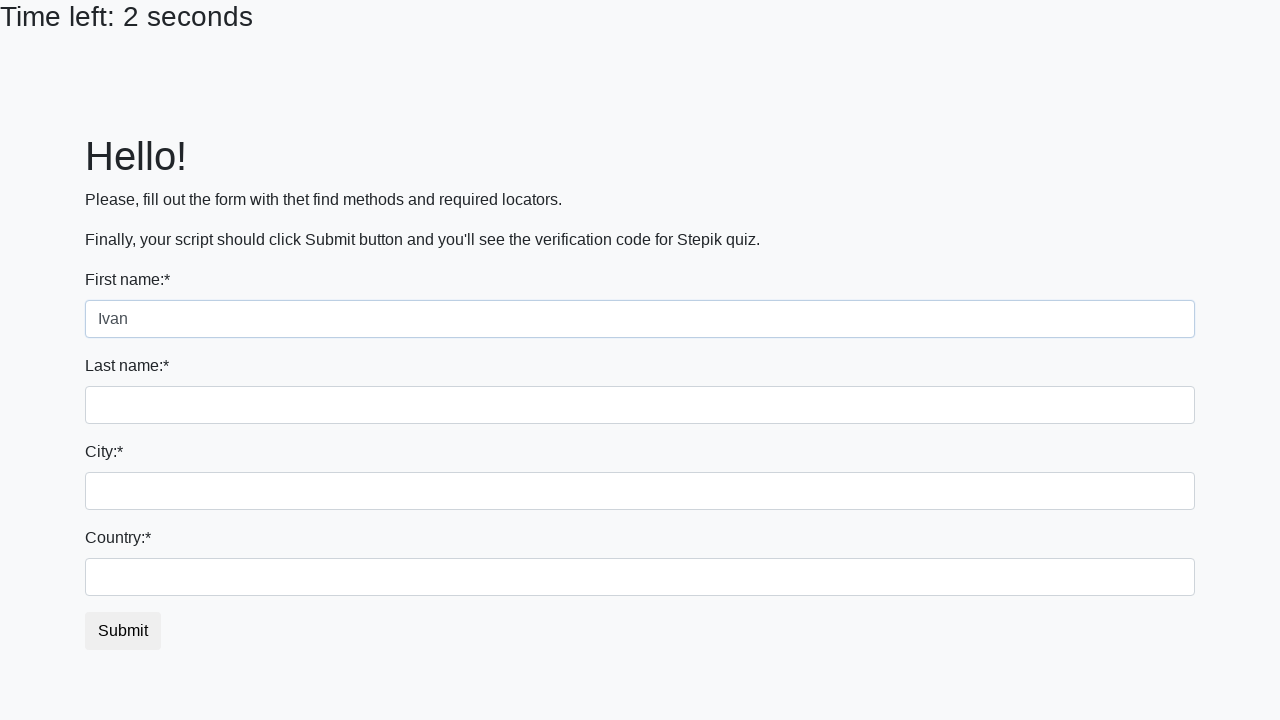

Filled last name field with 'Petrov' on input[name='last_name']
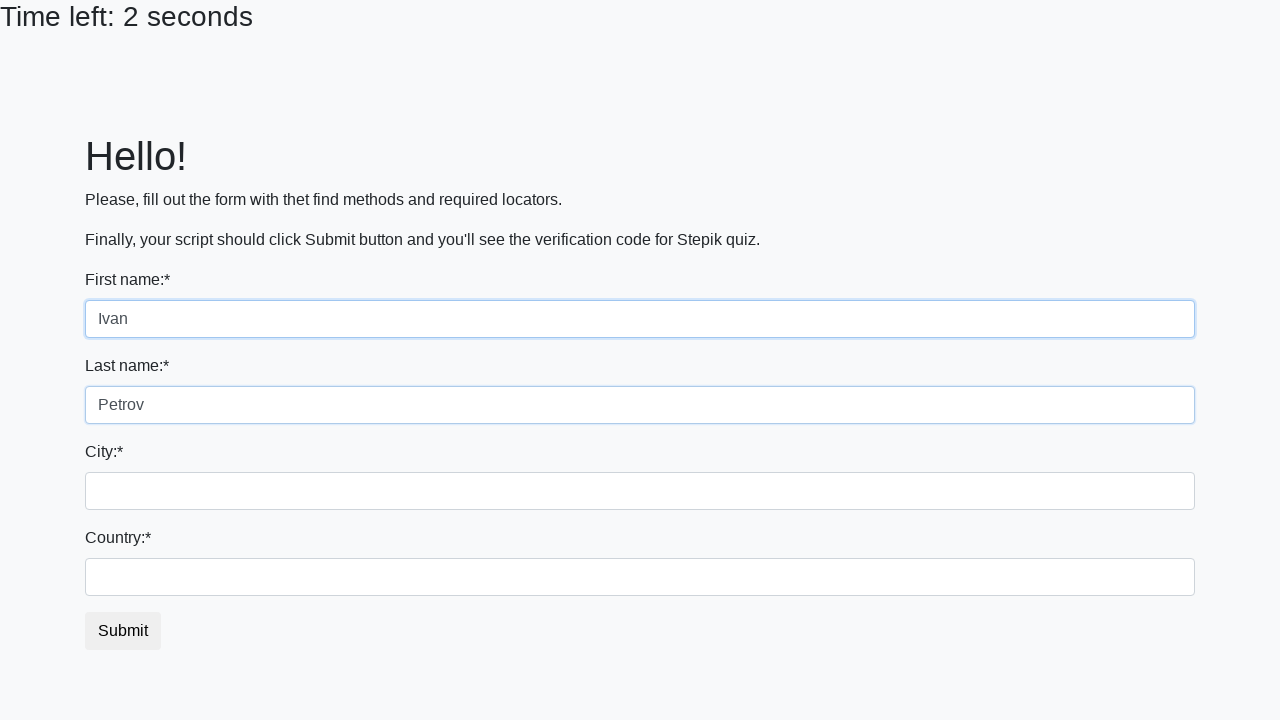

Filled city field with 'Smolensk' on .form-control.city
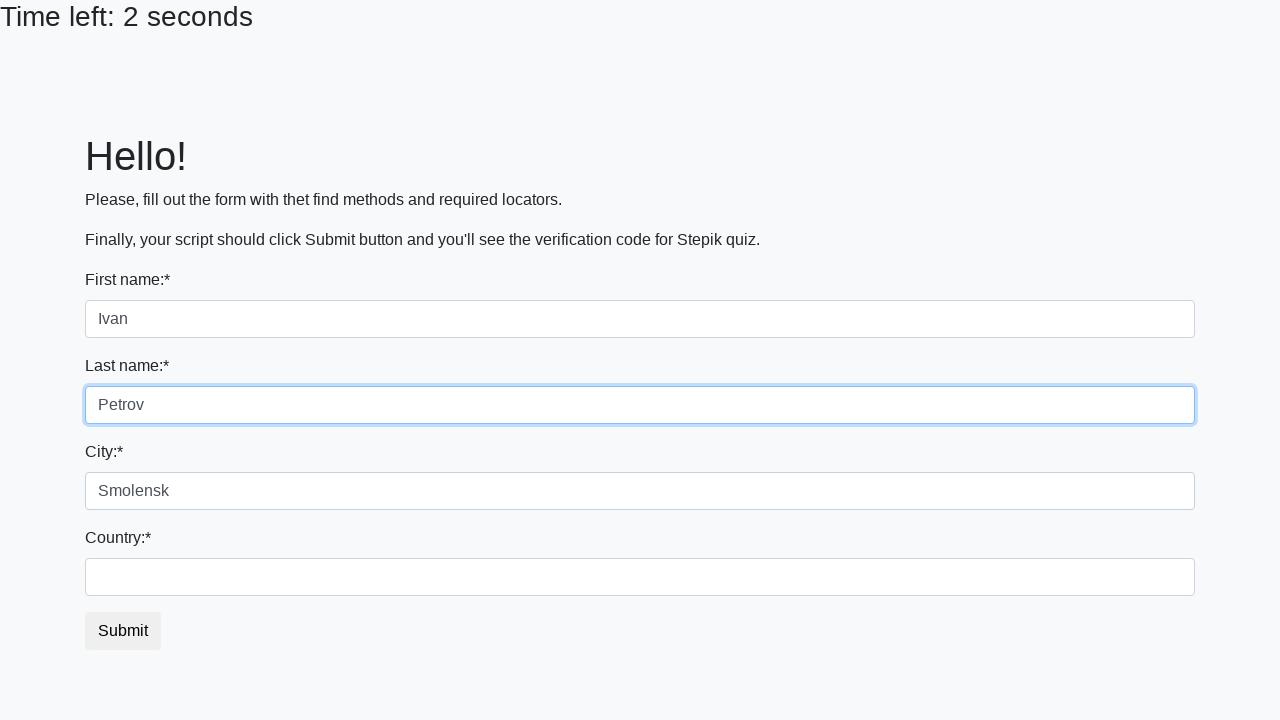

Filled country field with 'Russia' on #country
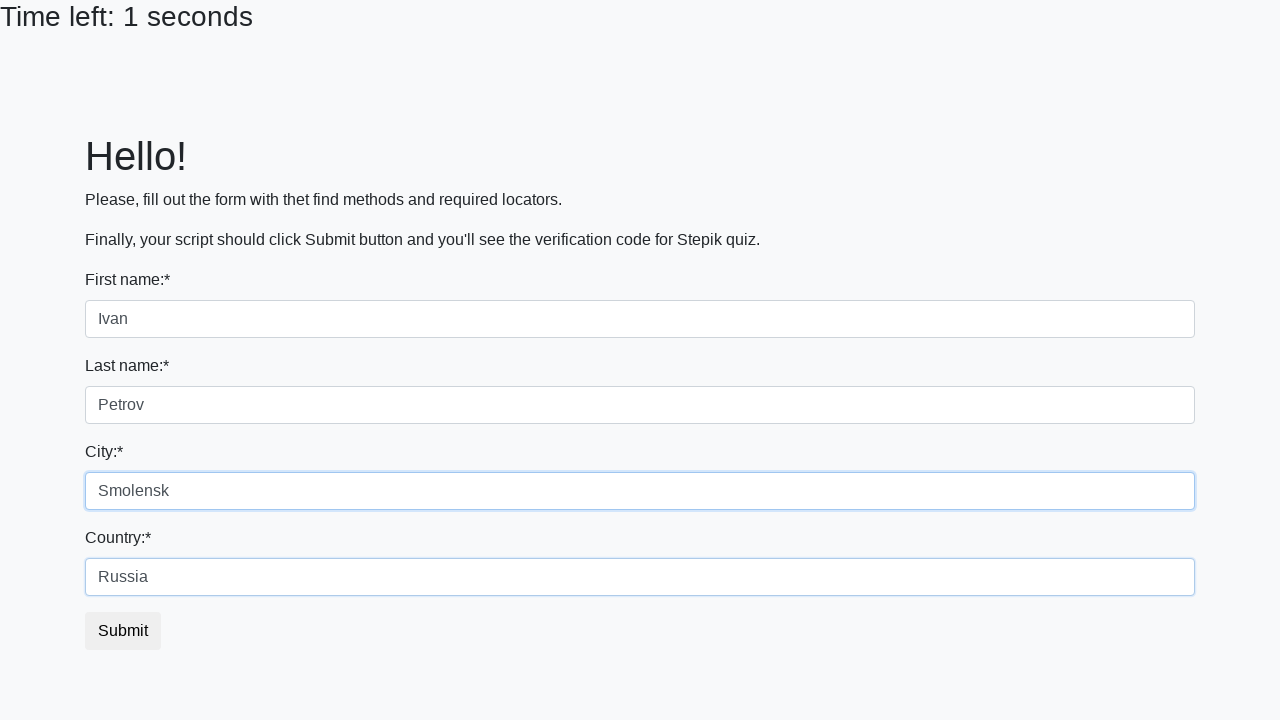

Clicked submit button to submit the form at (123, 631) on button.btn
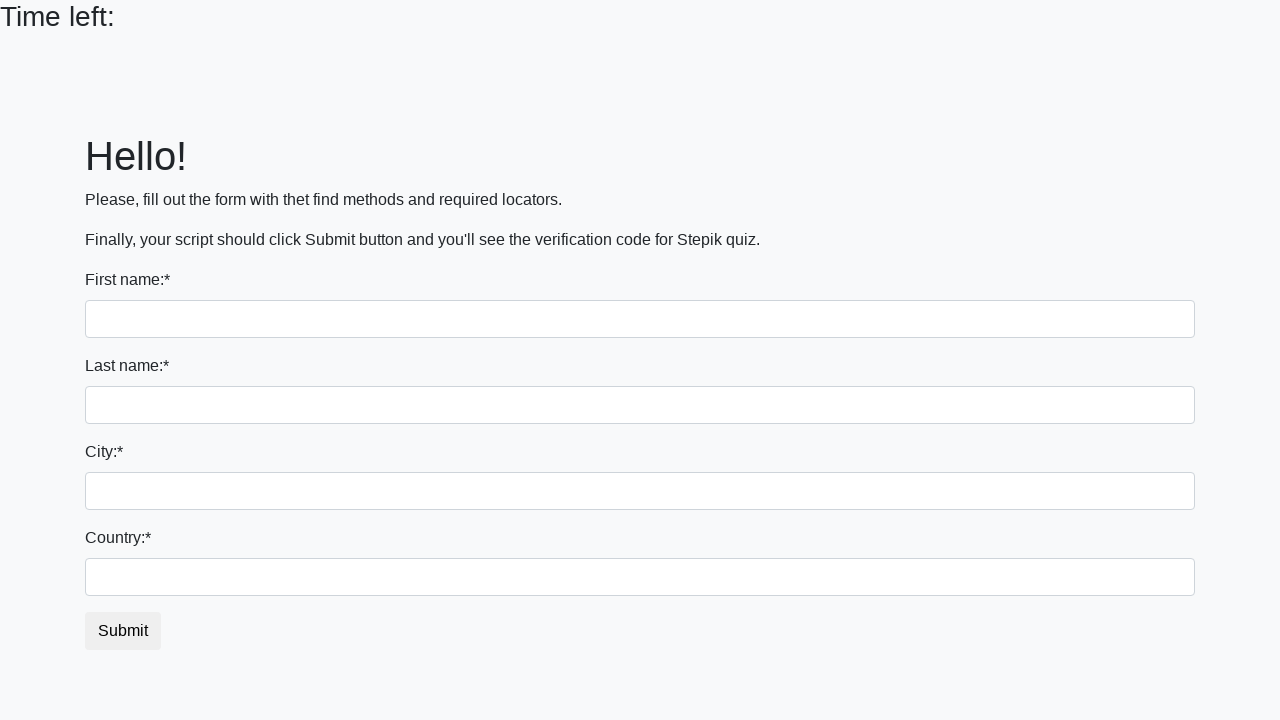

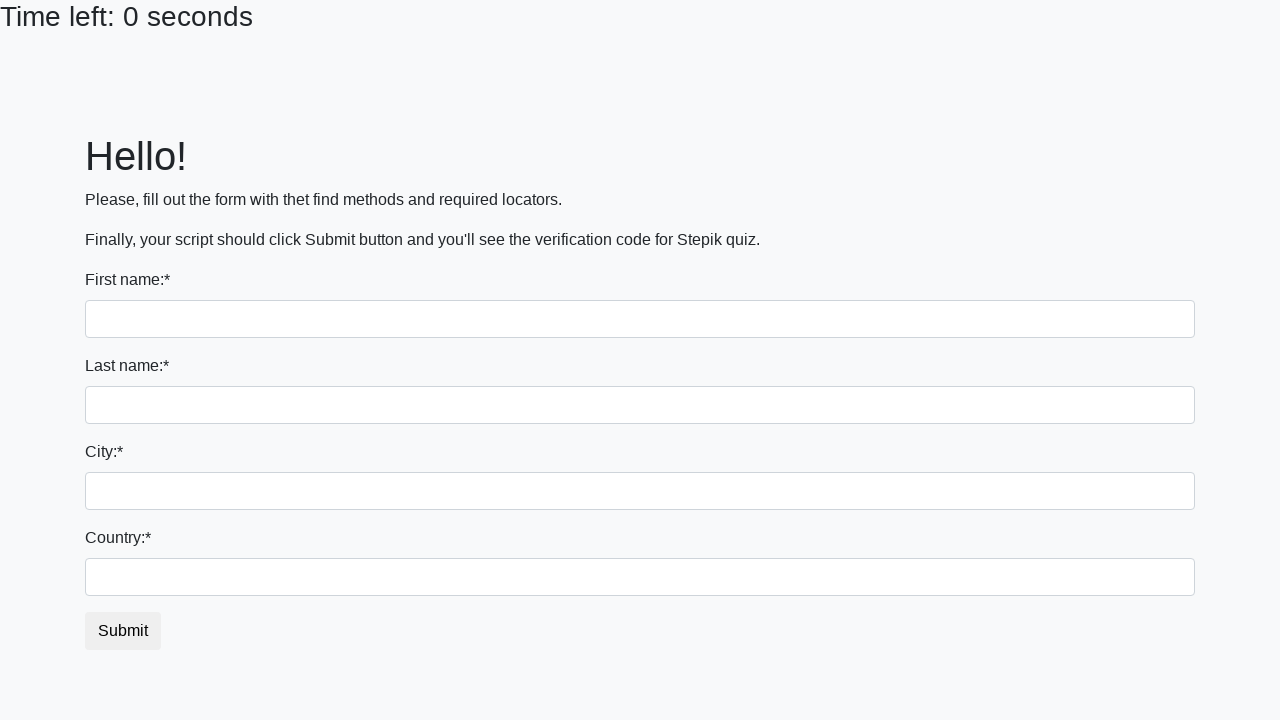